Tests an event registration form by filling in full name, email, event date, and additional details fields, then submitting and verifying the confirmation message.

Starting URL: https://training-support.net/webelements/simple-form

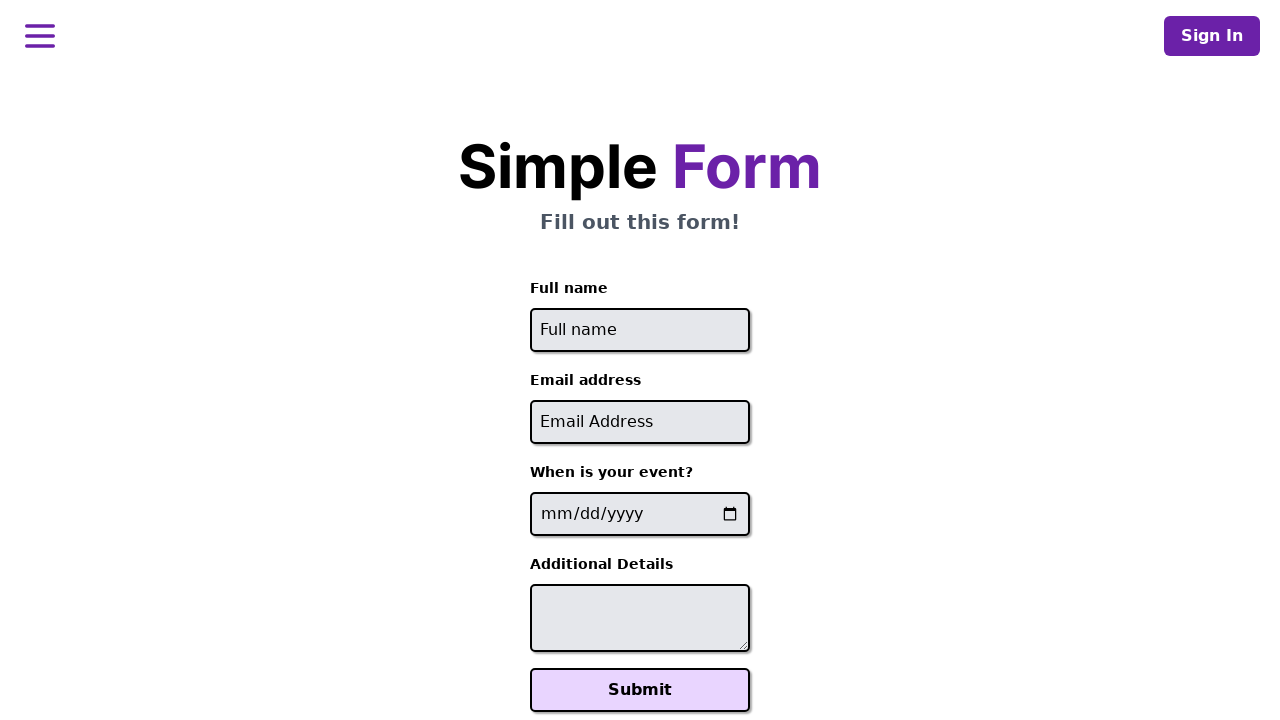

Filled full name field with 'John Smith' on #full-name
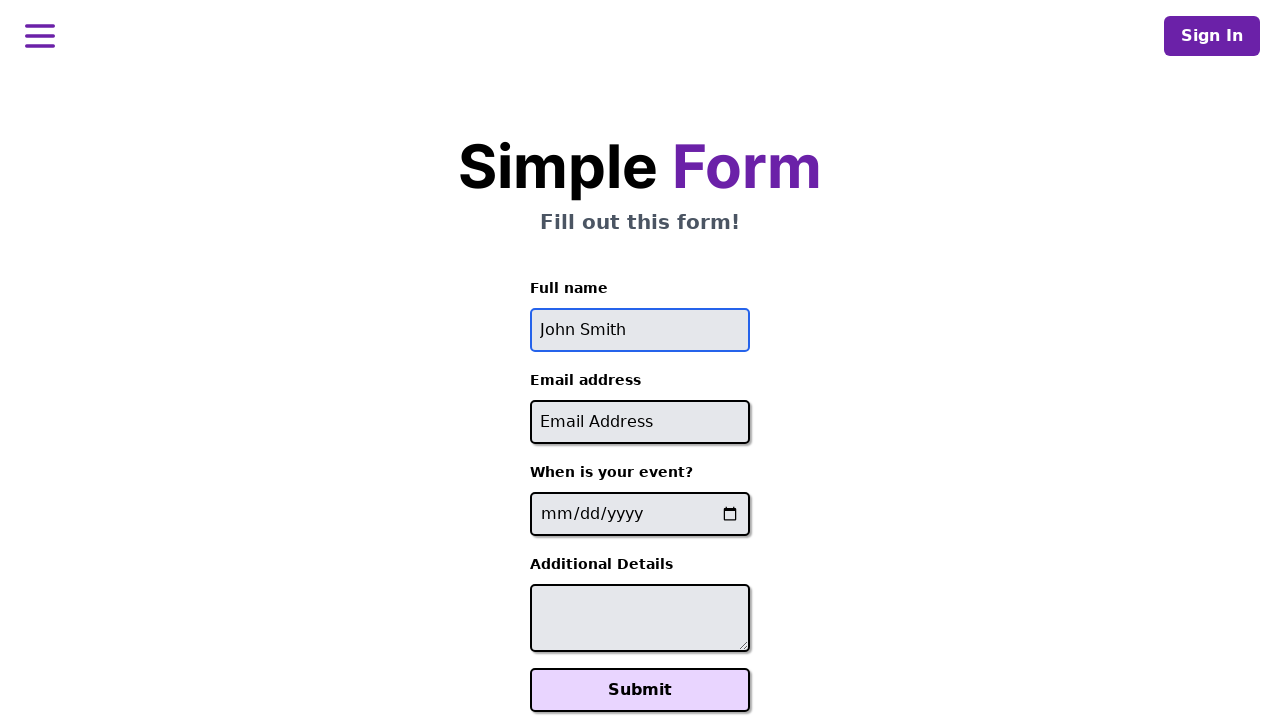

Filled email field with 'john.smith@example.com' on #email
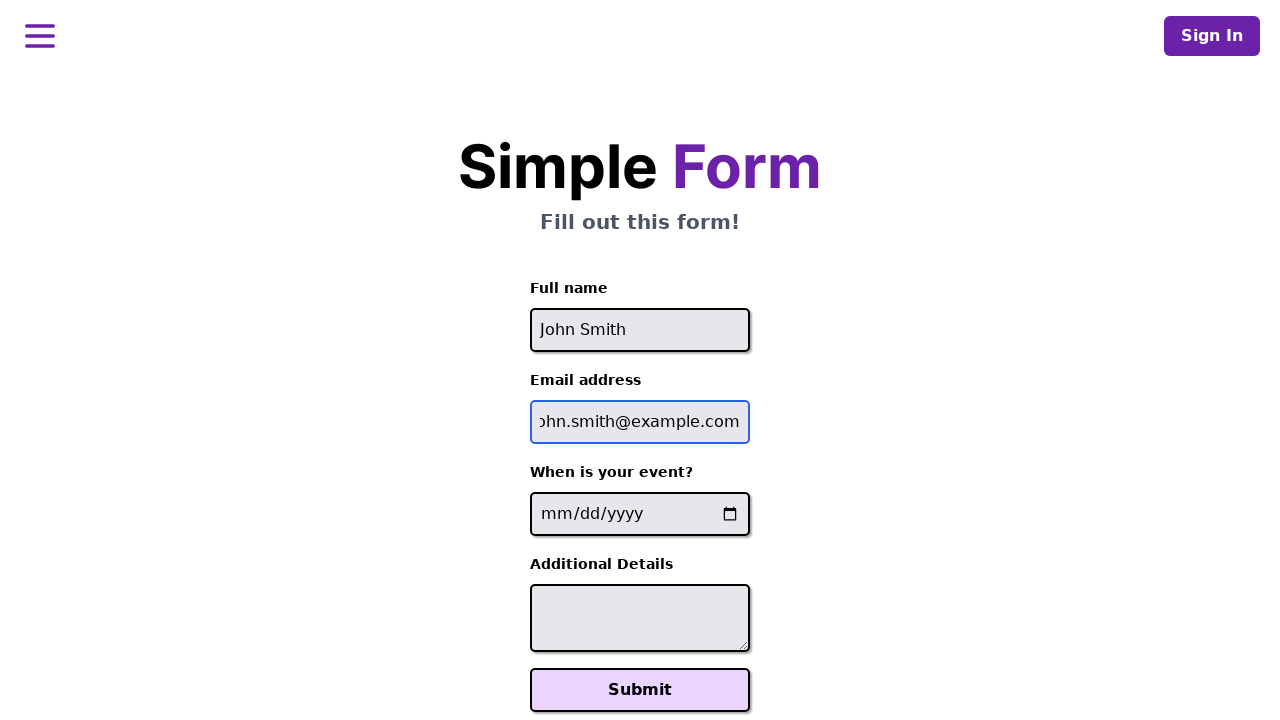

Filled event date field with '2024-06-15' on input[name='event-date']
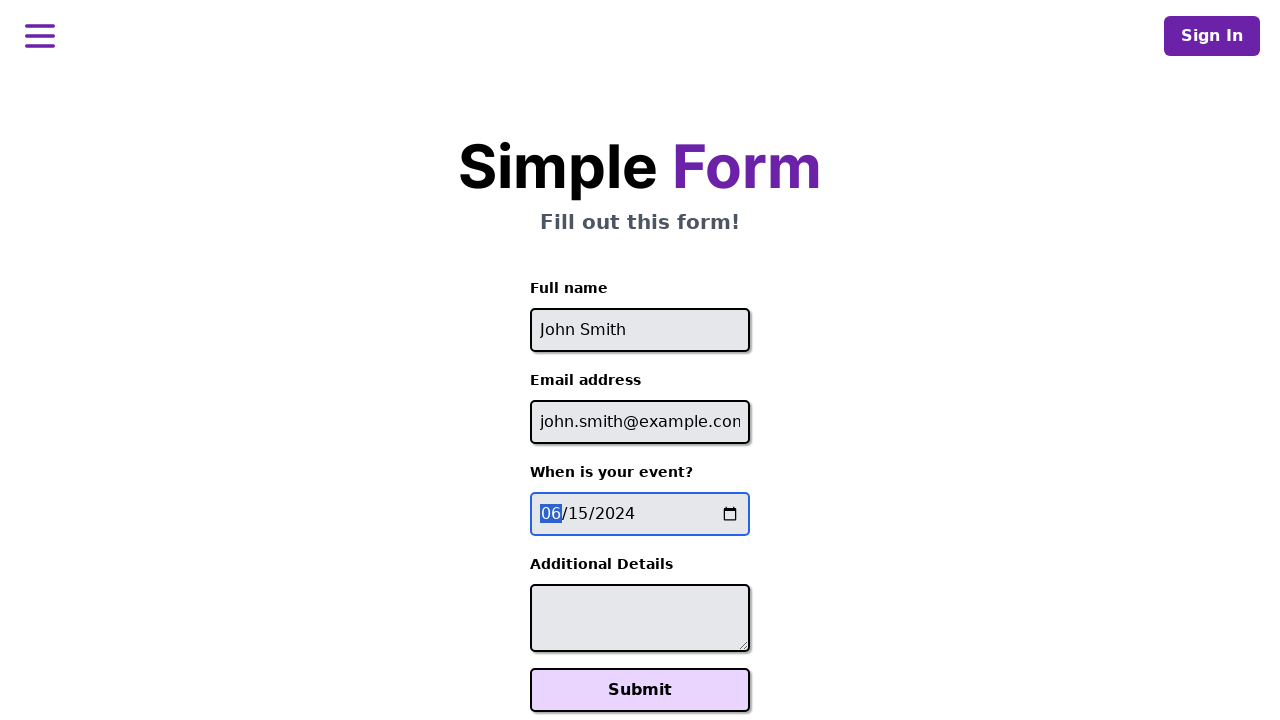

Filled additional details field with projector request on #additional-details
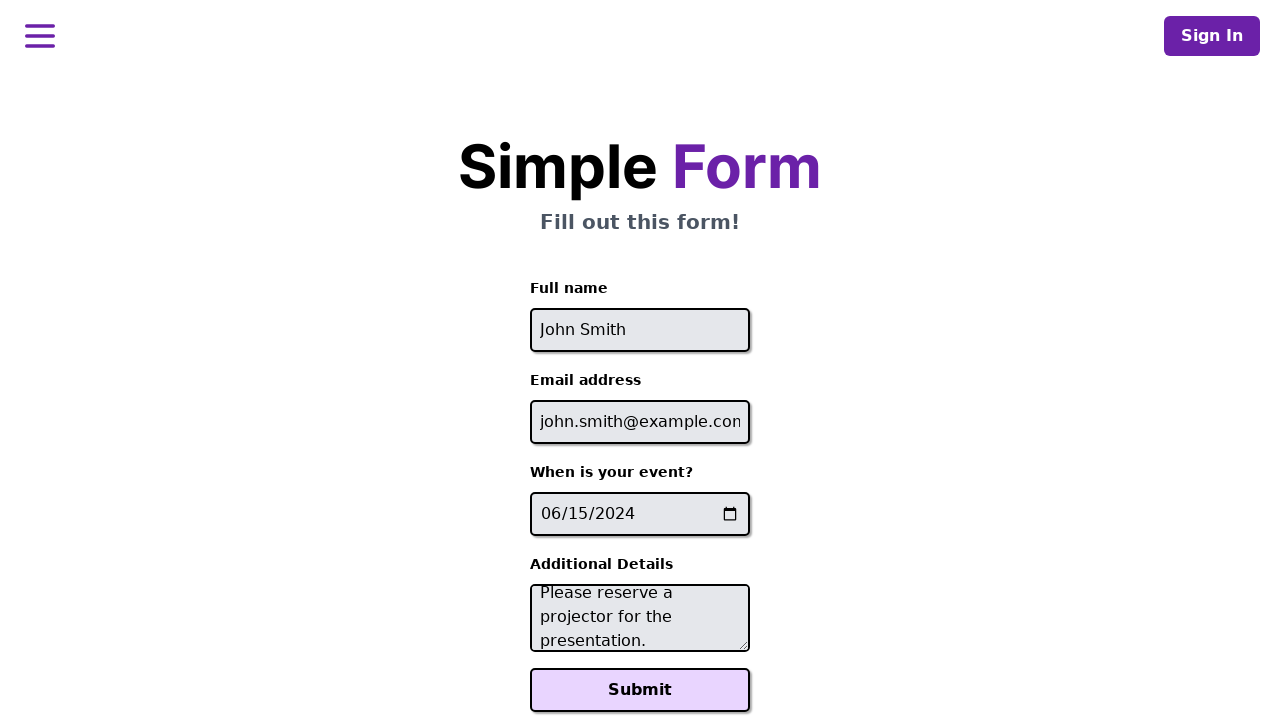

Clicked Submit button at (640, 690) on xpath=//button[text()='Submit']
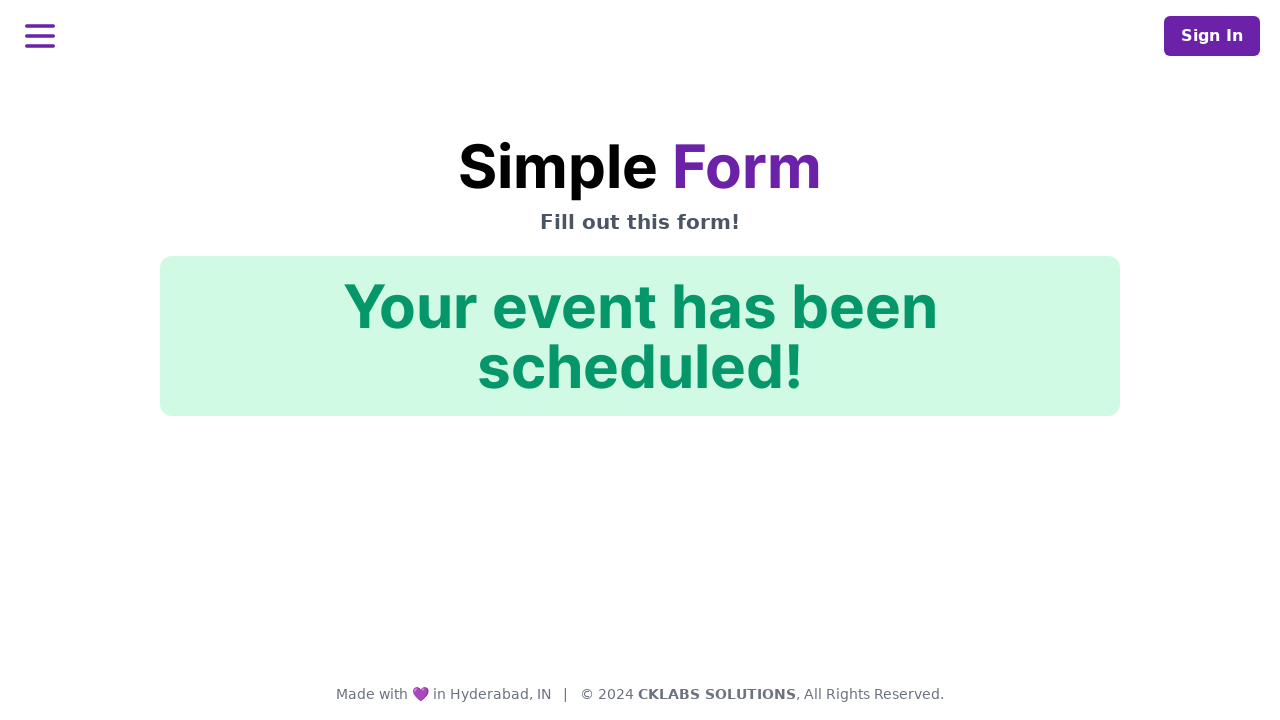

Confirmation message element loaded
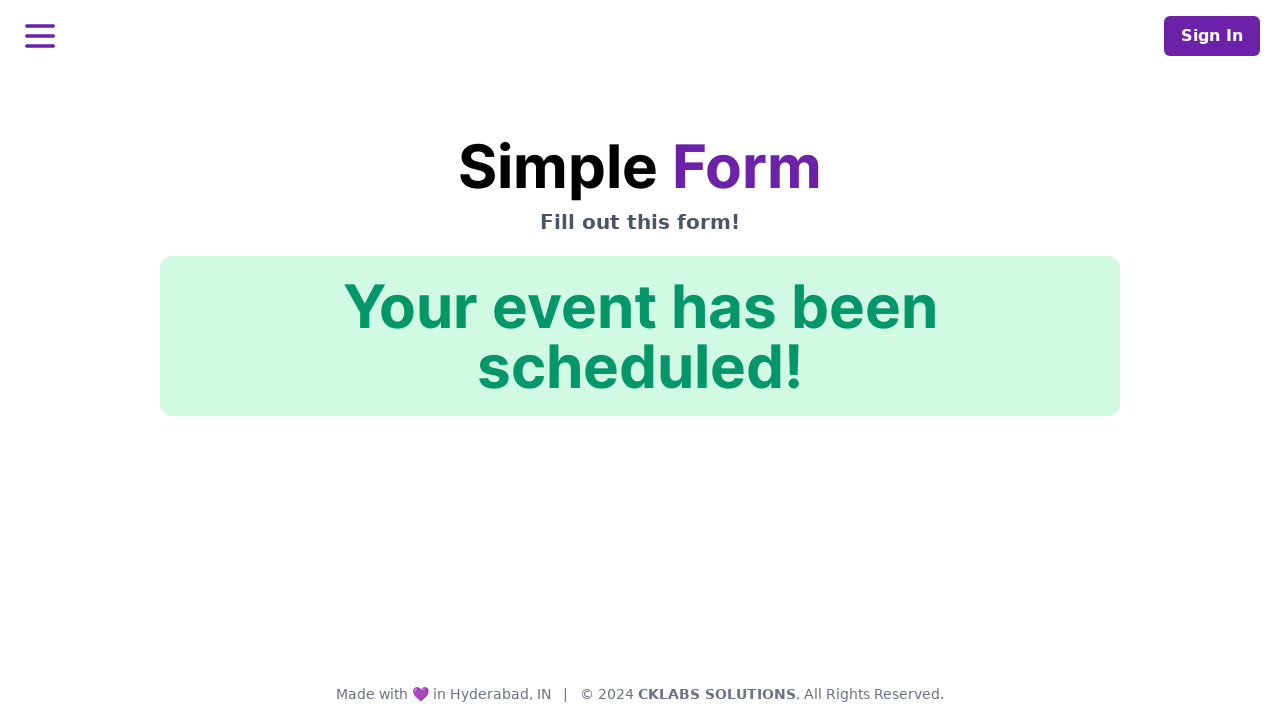

Verified confirmation message: 'Your event has been scheduled!'
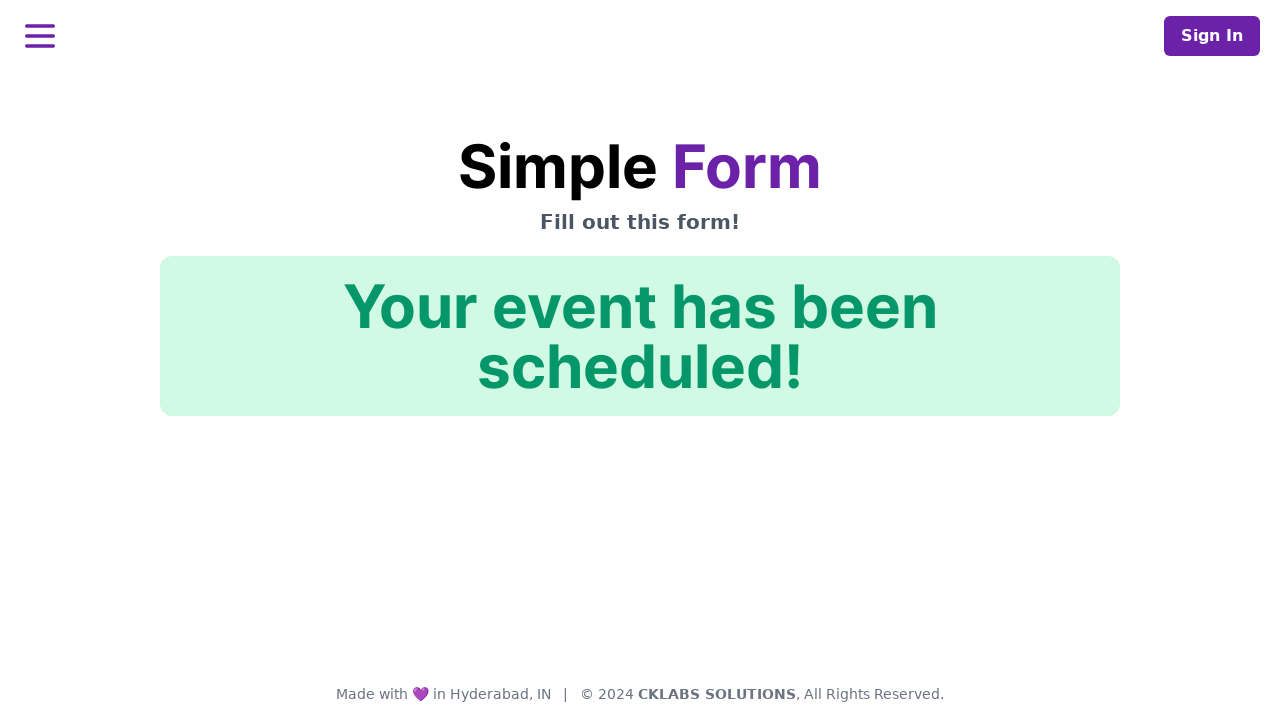

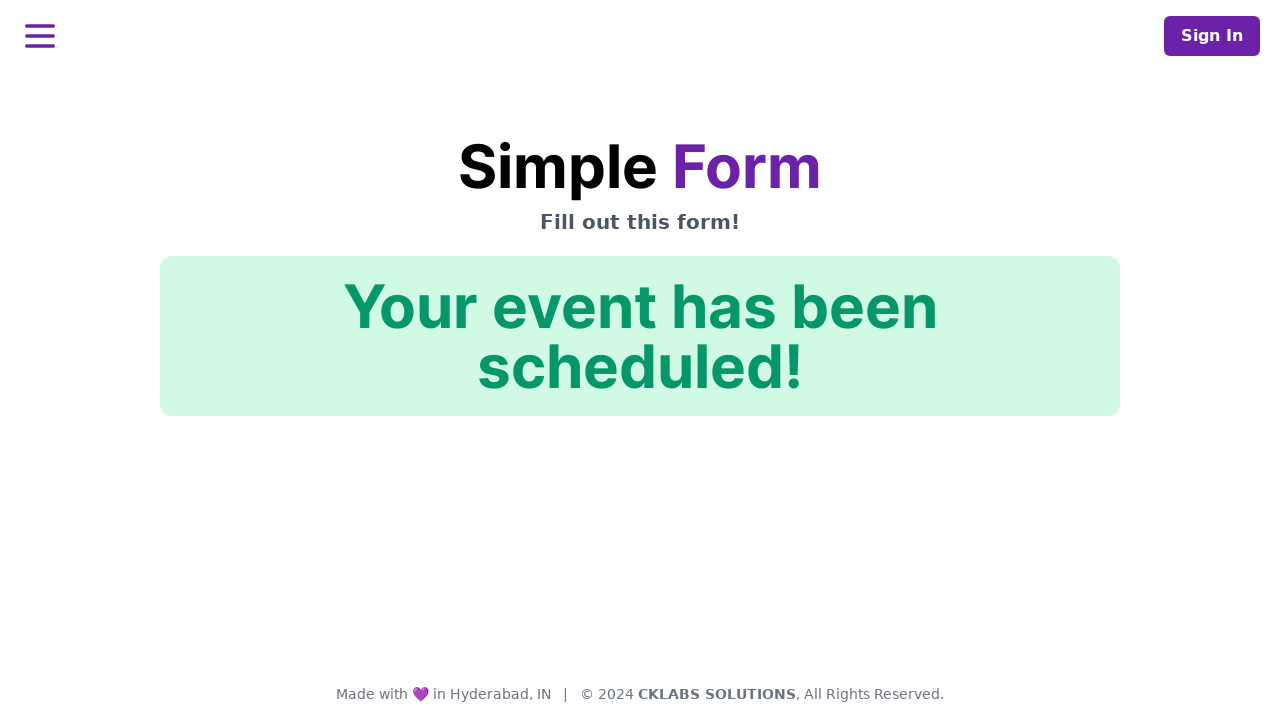